Navigates to a test automation practice blog and fills in a text field with sample text

Starting URL: https://testautomationpractice.blogspot.com/

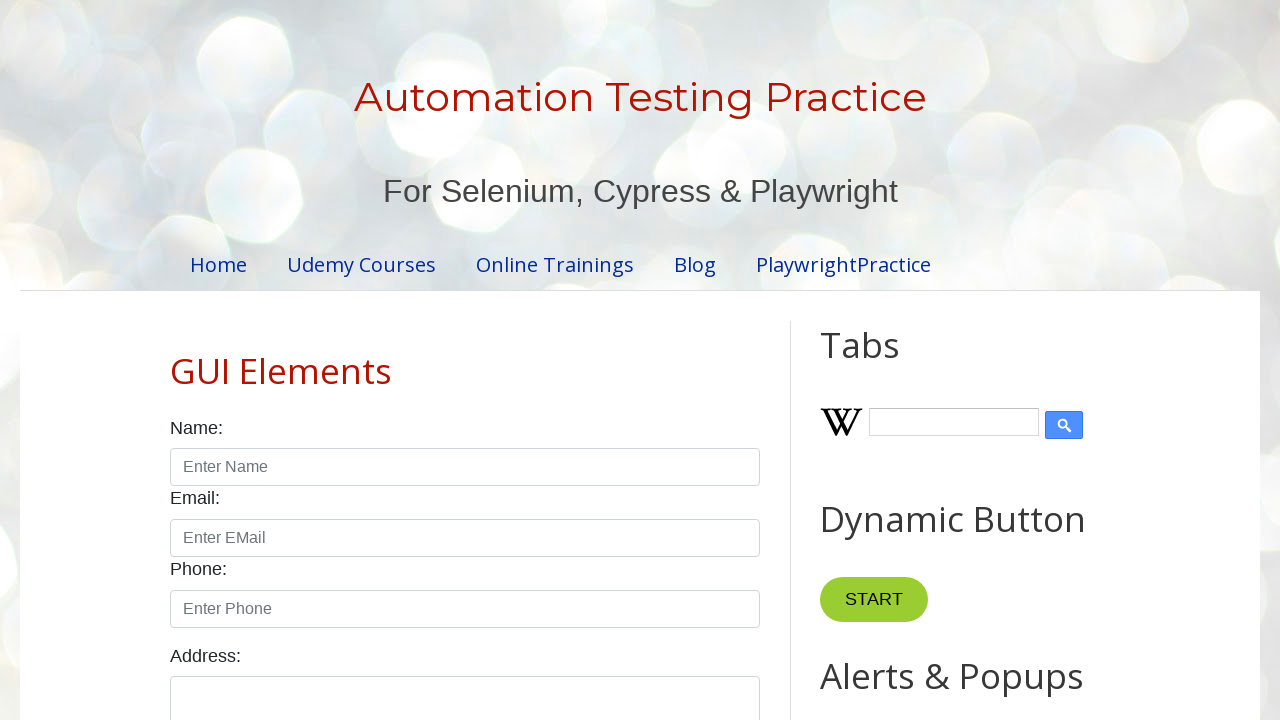

Navigated to test automation practice blog
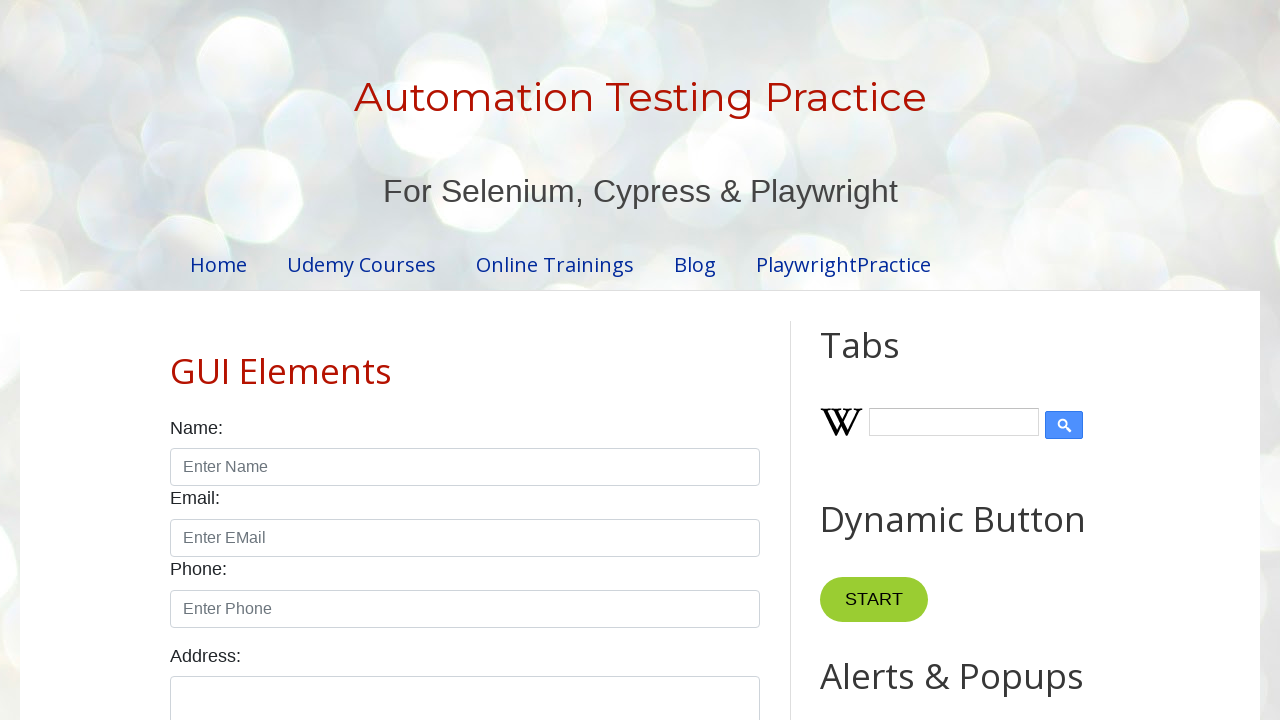

Filled text field with 'Hello Web Page' on input#field2
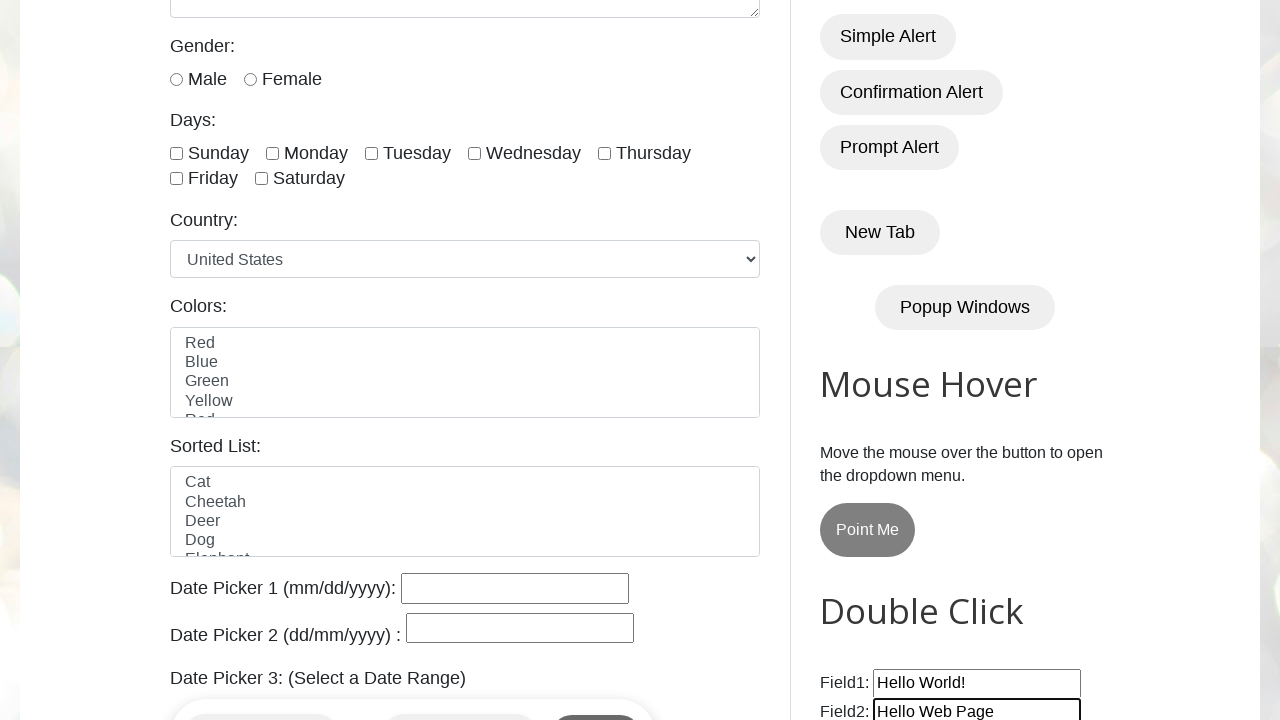

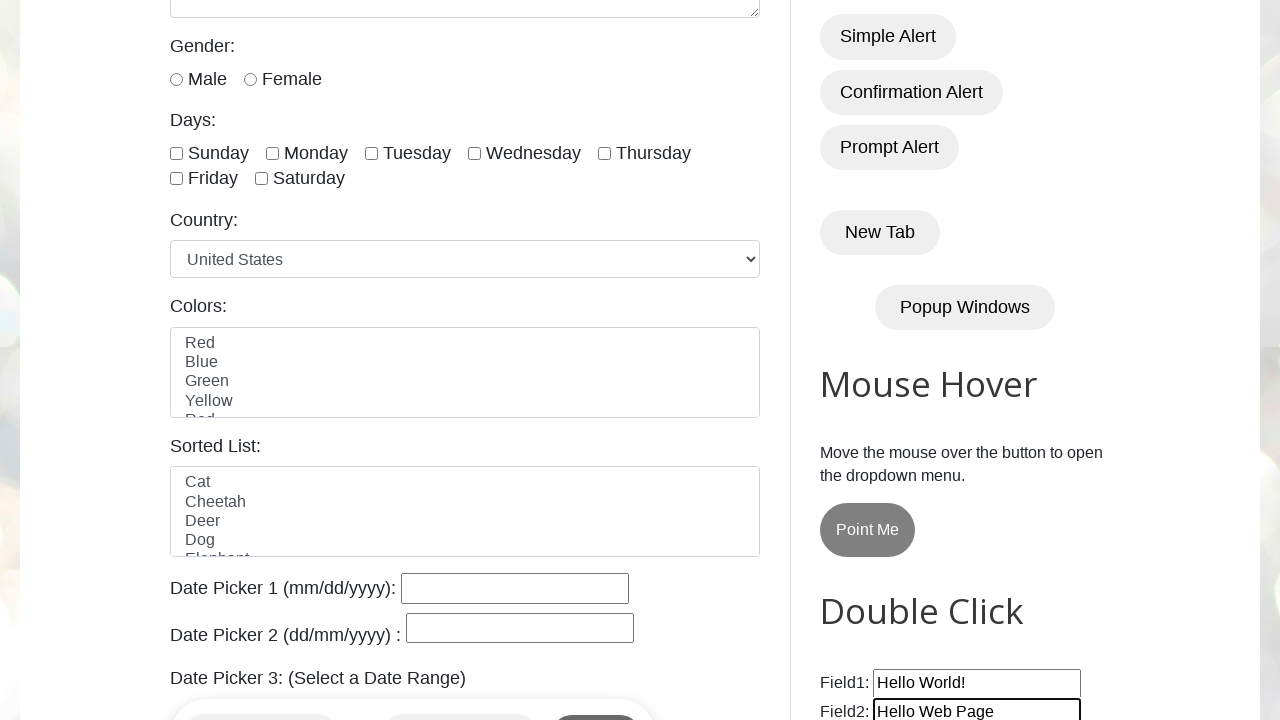